Tests modern web popup (sweet alert) by clicking a button to open the popup and then closing it

Starting URL: https://letcode.in/alert

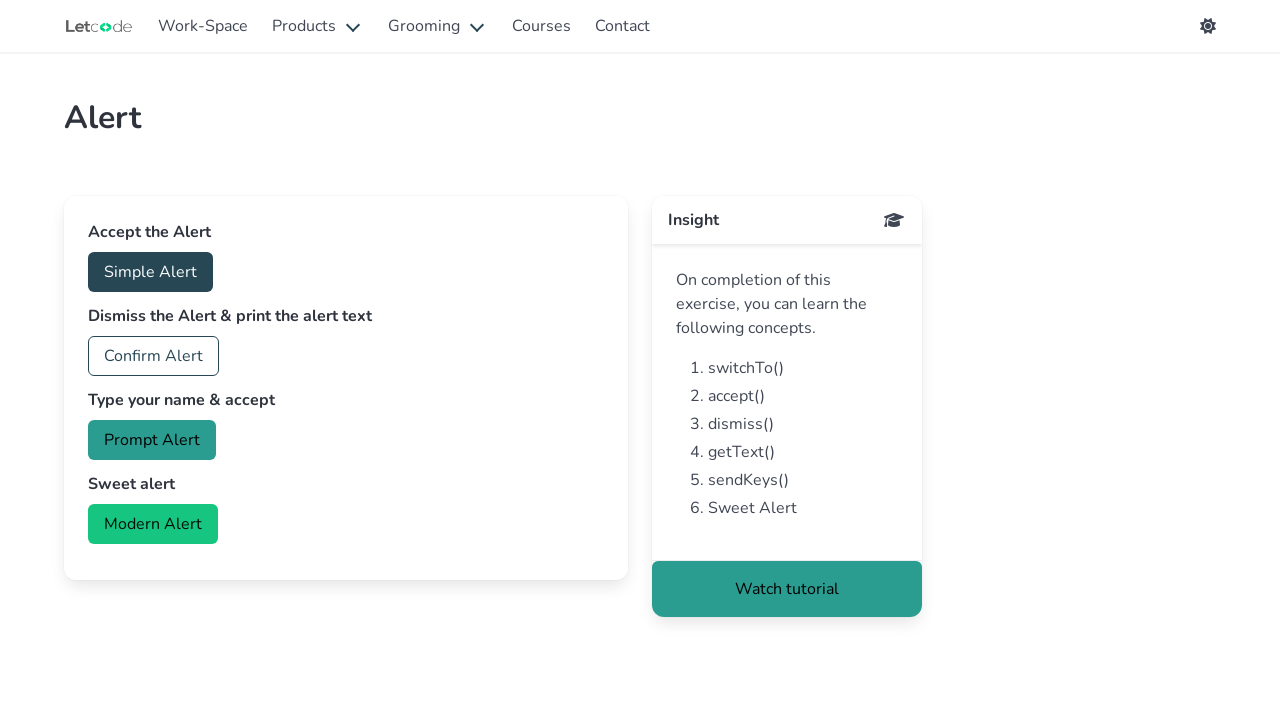

Waited for modern alert button to be present
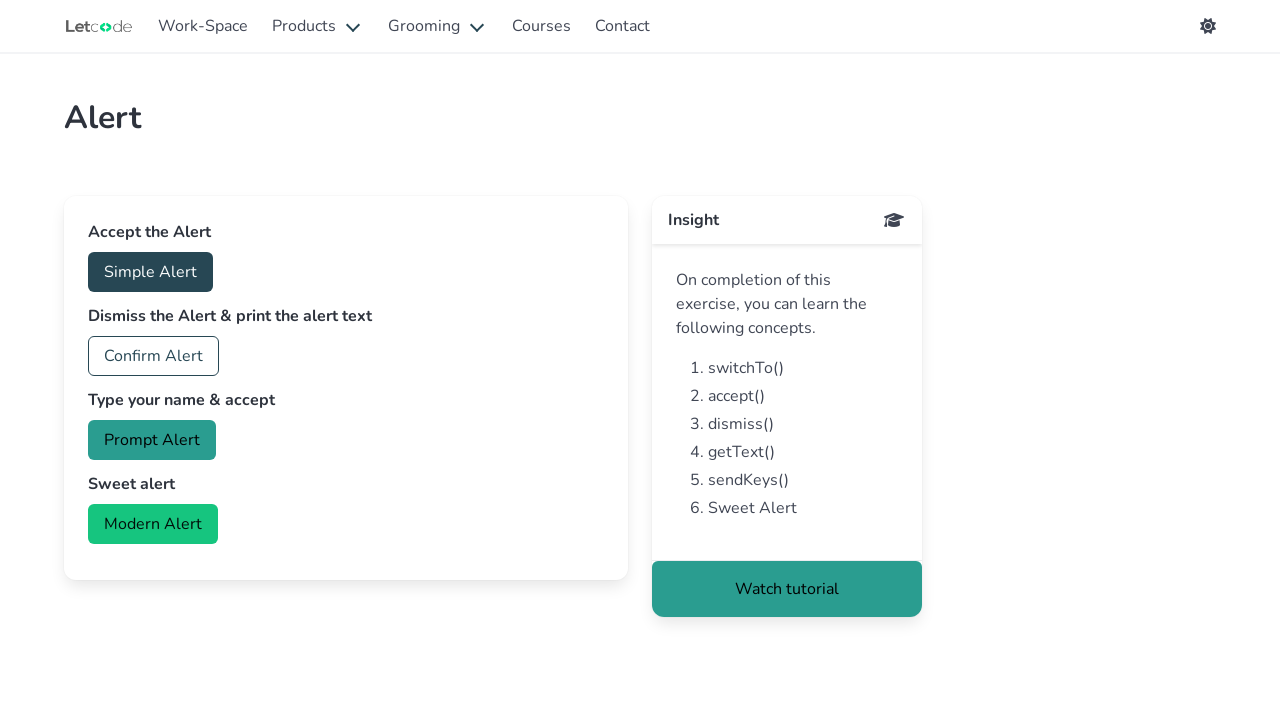

Clicked modern alert button to open sweet alert popup at (153, 524) on #modern
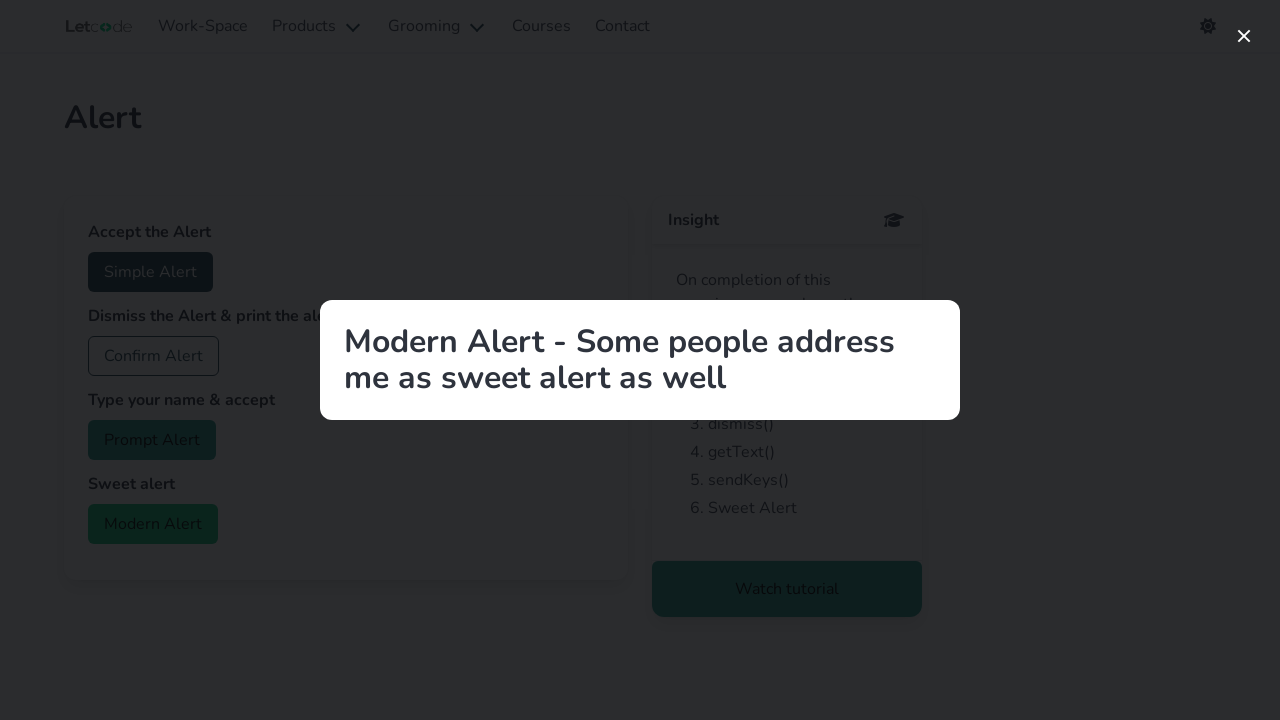

Sweet alert popup content loaded and became visible
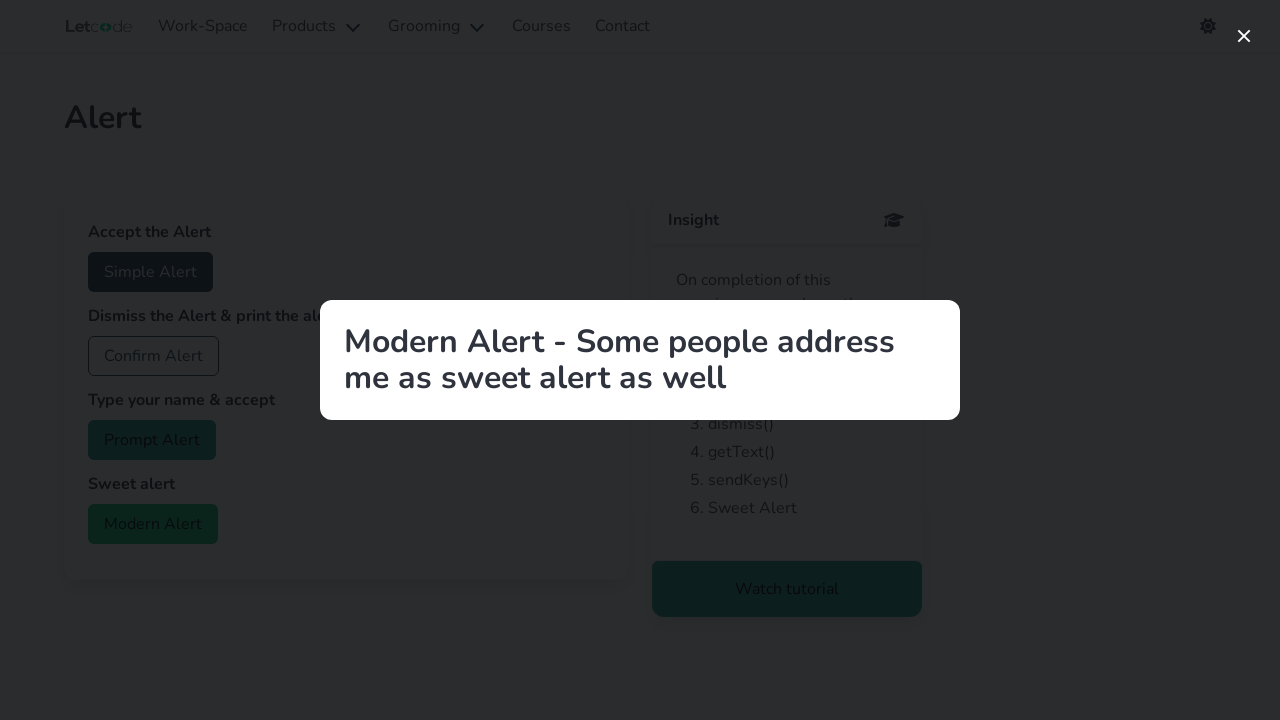

Clicked close button to dismiss sweet alert popup at (1244, 36) on button[aria-label='close']
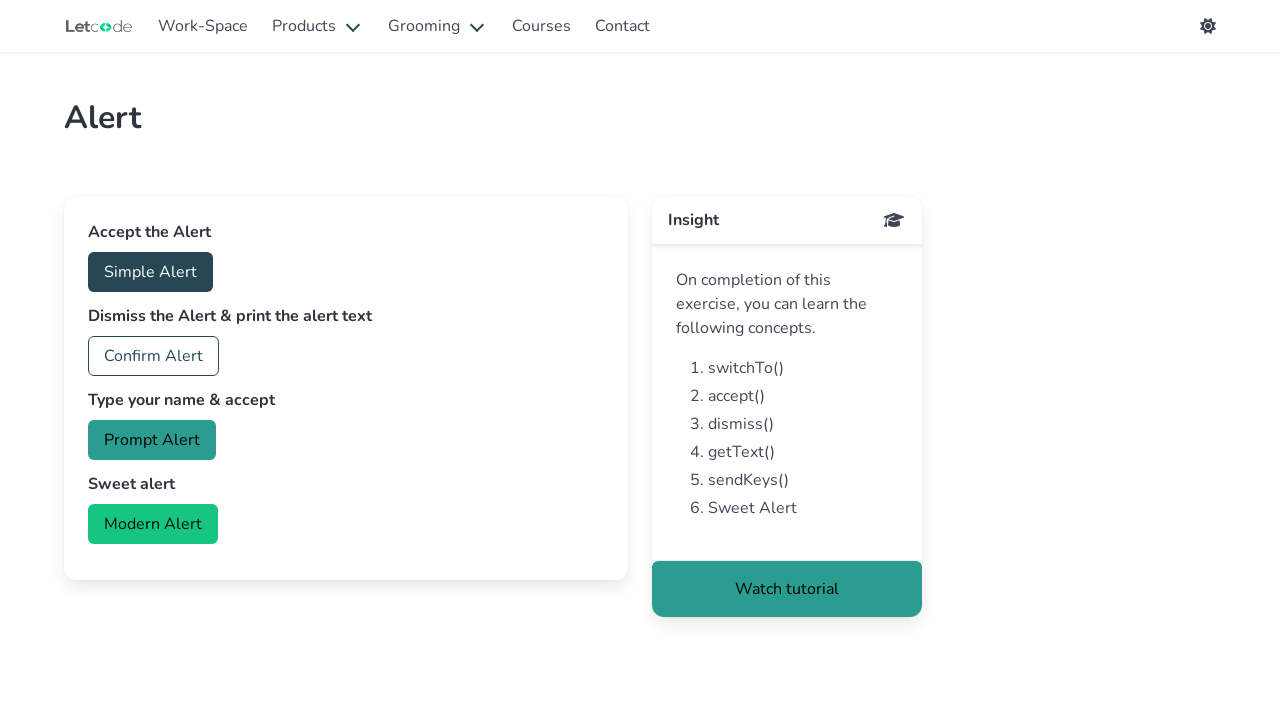

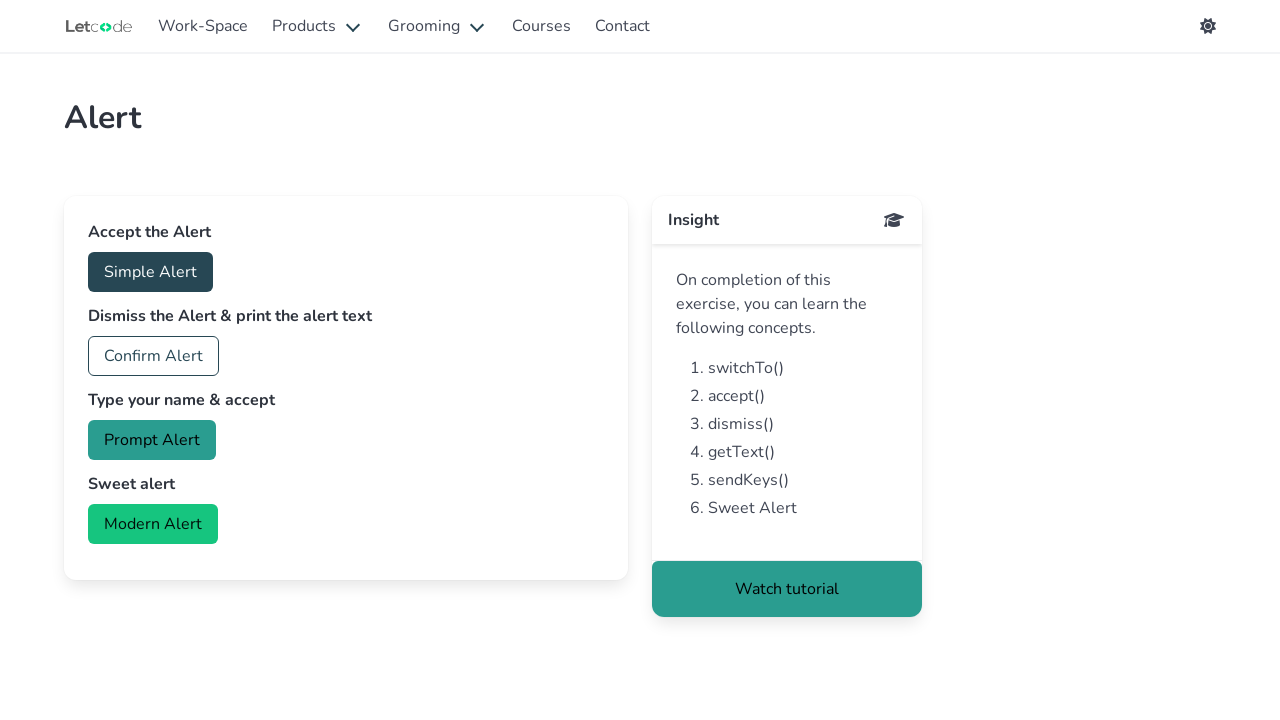